Tests answering JavaScript prompt dialogs by providing a text response

Starting URL: https://kitchen.applitools.com/ingredients/alert

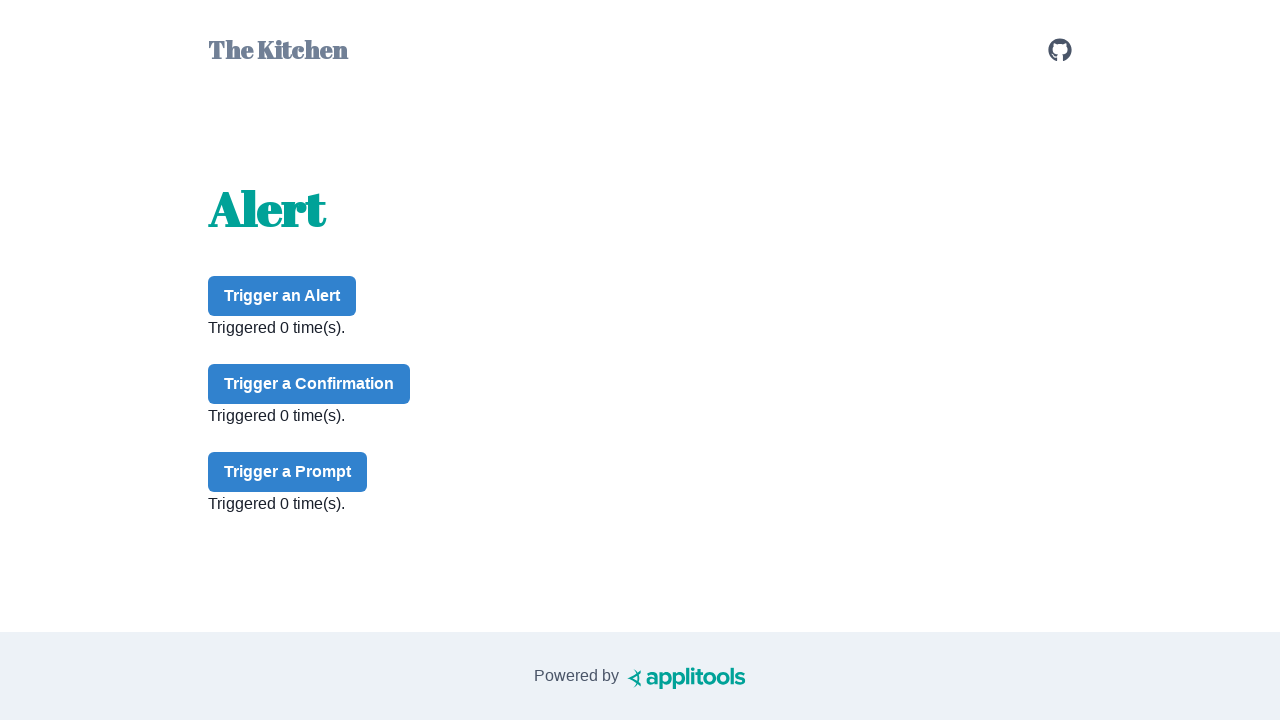

Set up dialog handler to accept prompt with text 'nachos'
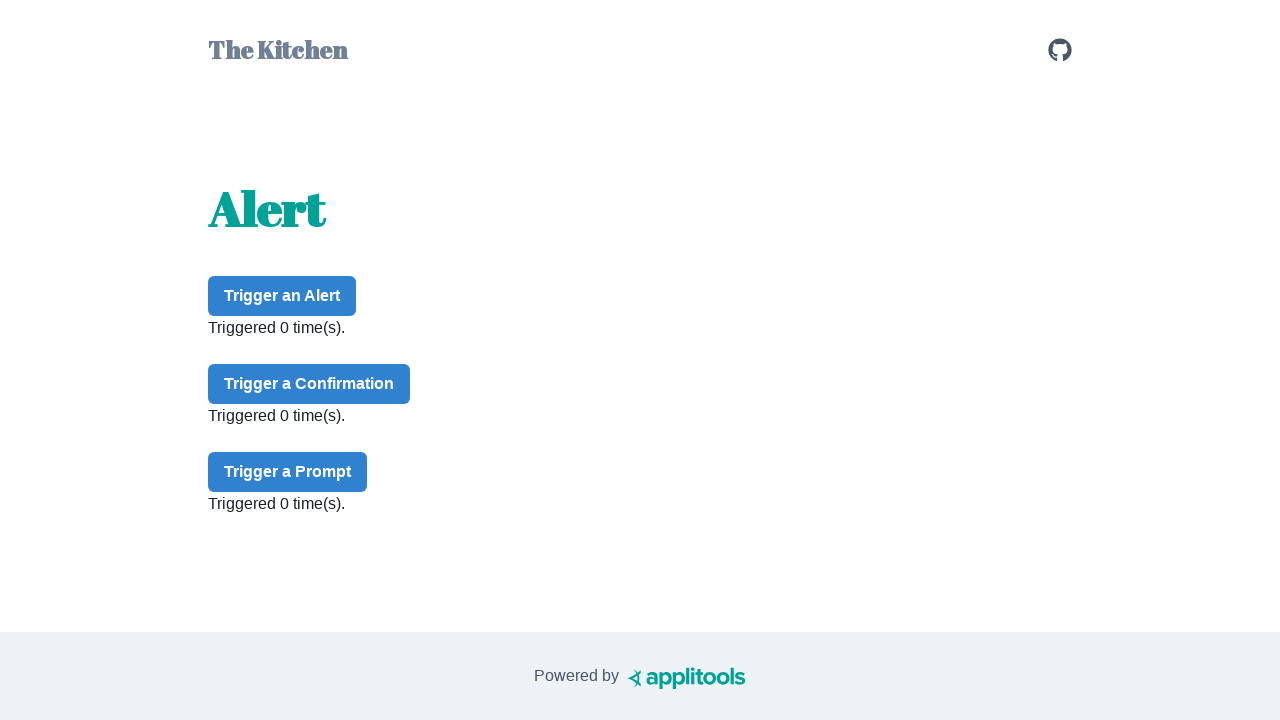

Clicked the prompt button to trigger JavaScript prompt dialog at (288, 472) on #prompt-button
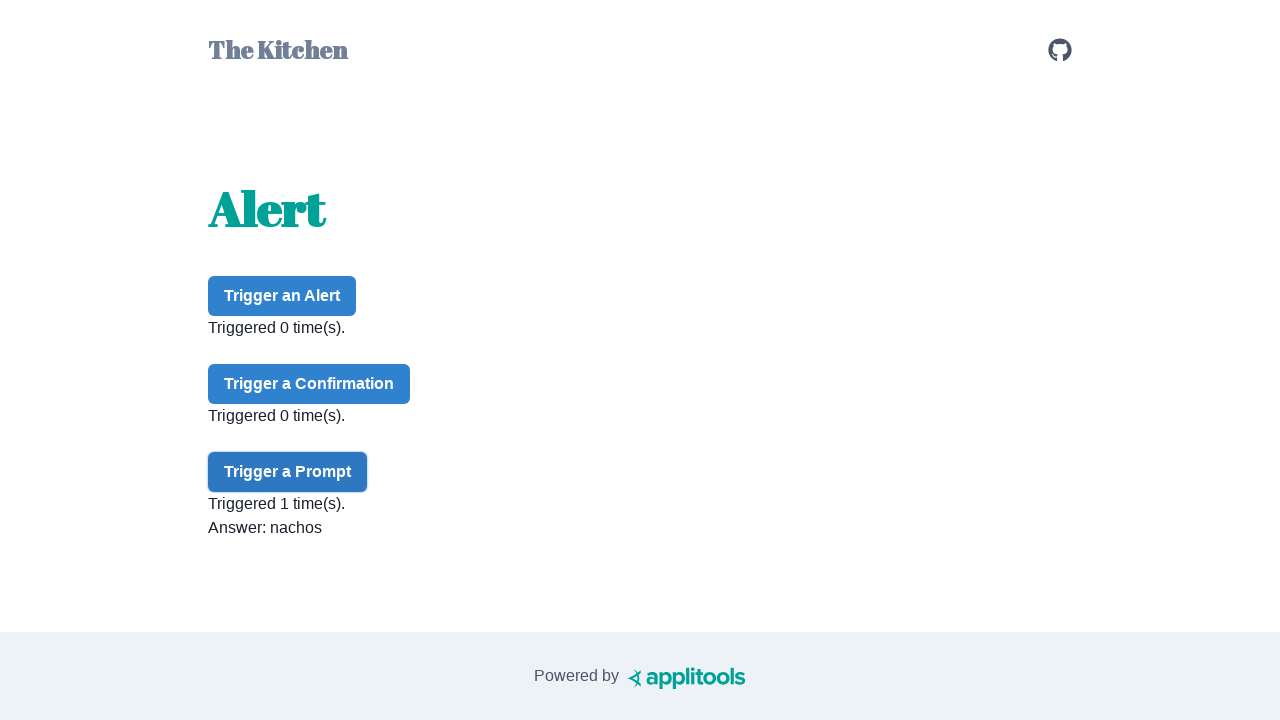

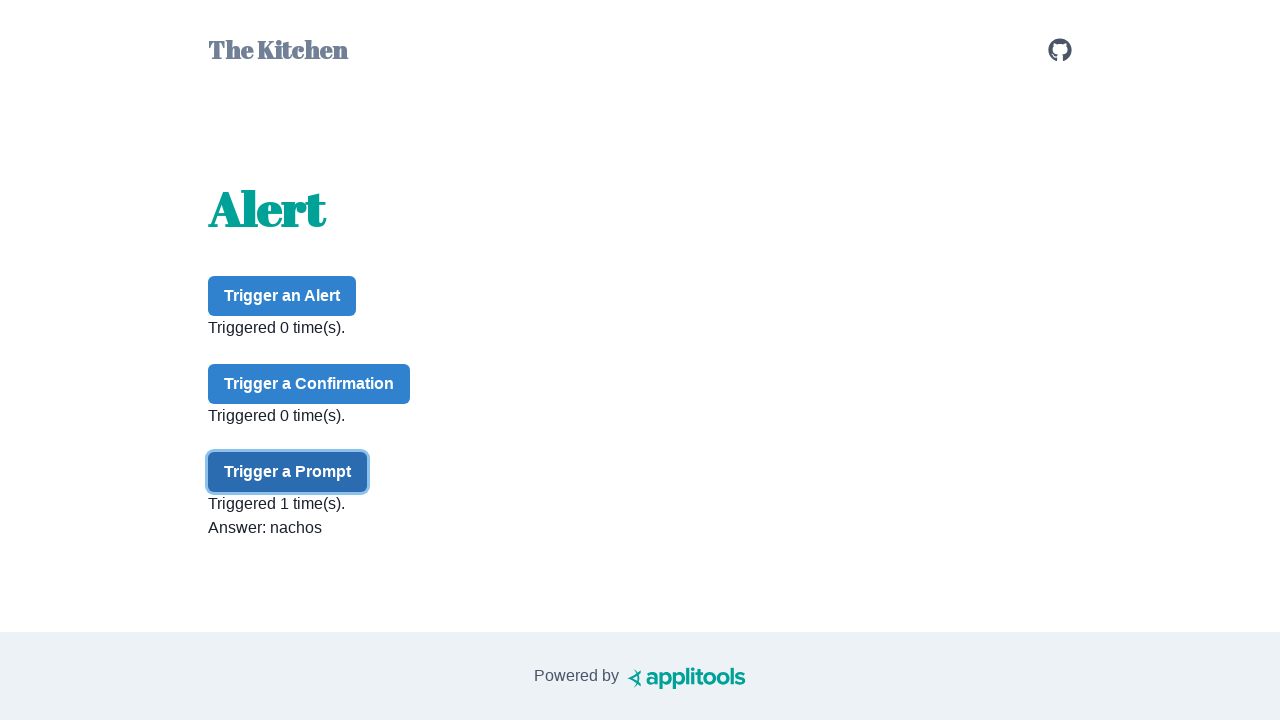